Tests user registration flow on BlazeDemo by navigating to the registration page and filling out the registration form with user details

Starting URL: https://blazedemo.com/

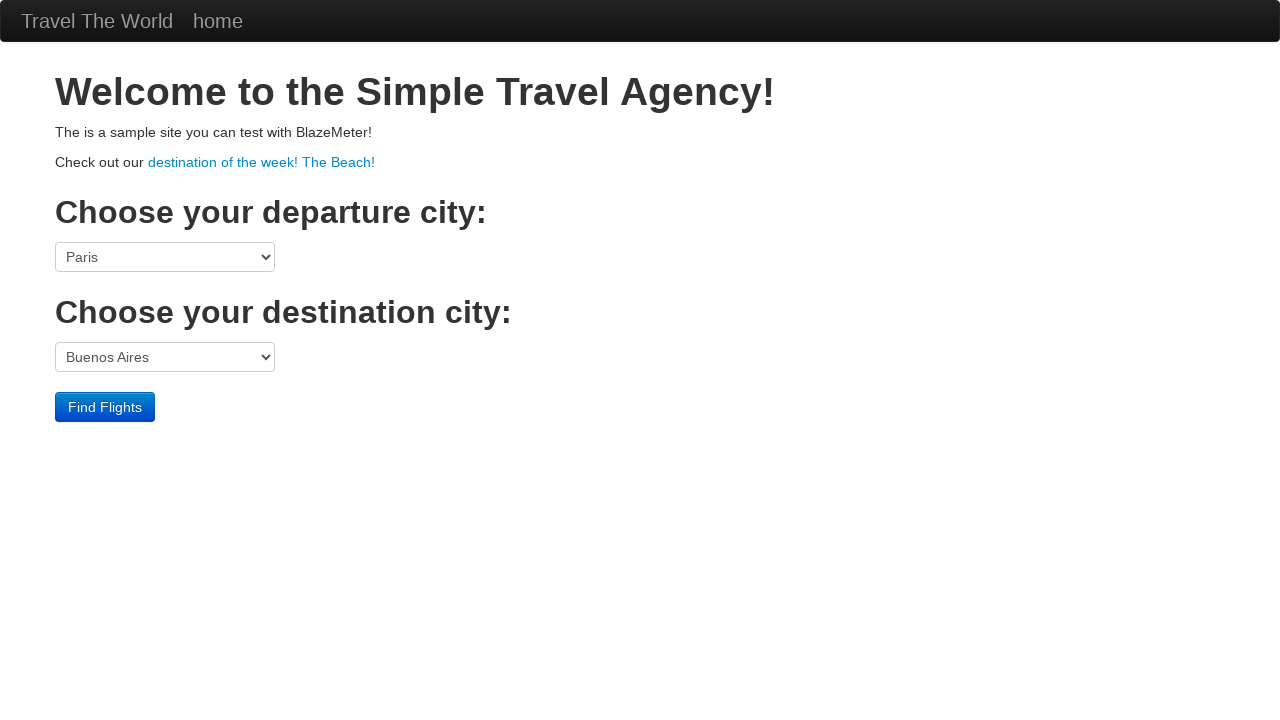

Clicked on Home link at (218, 21) on a:has-text('home')
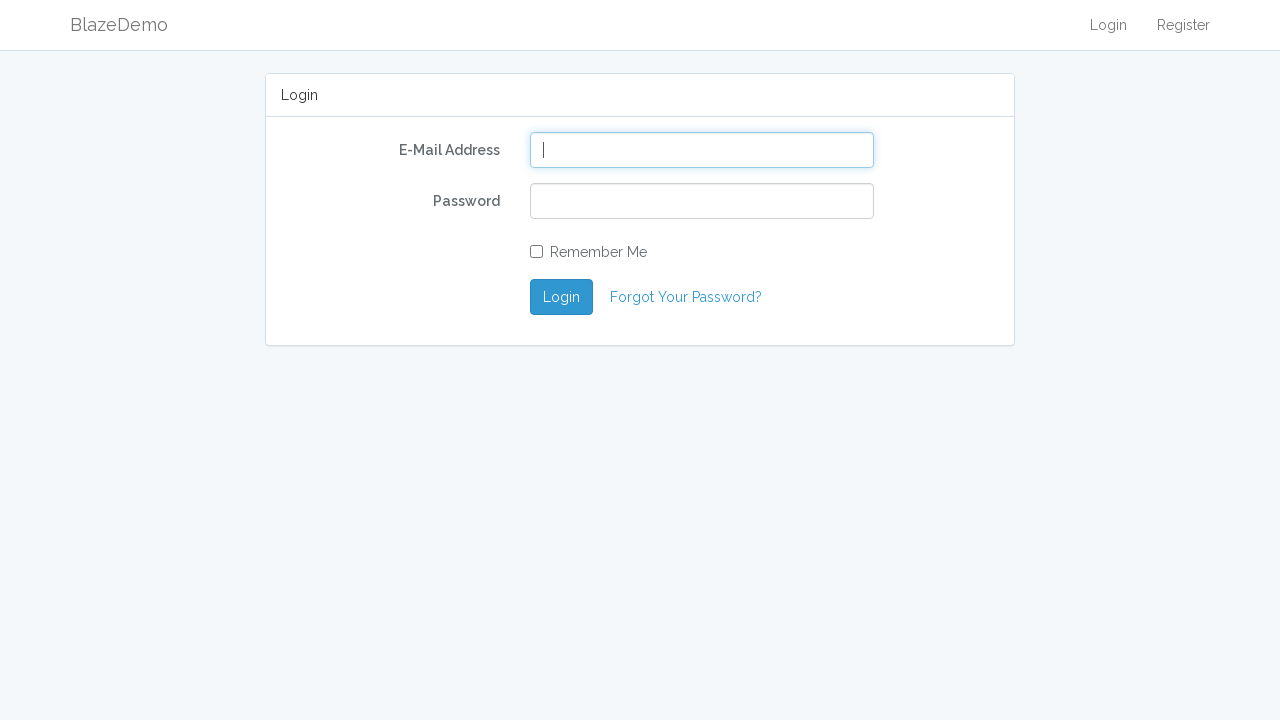

Login page loaded
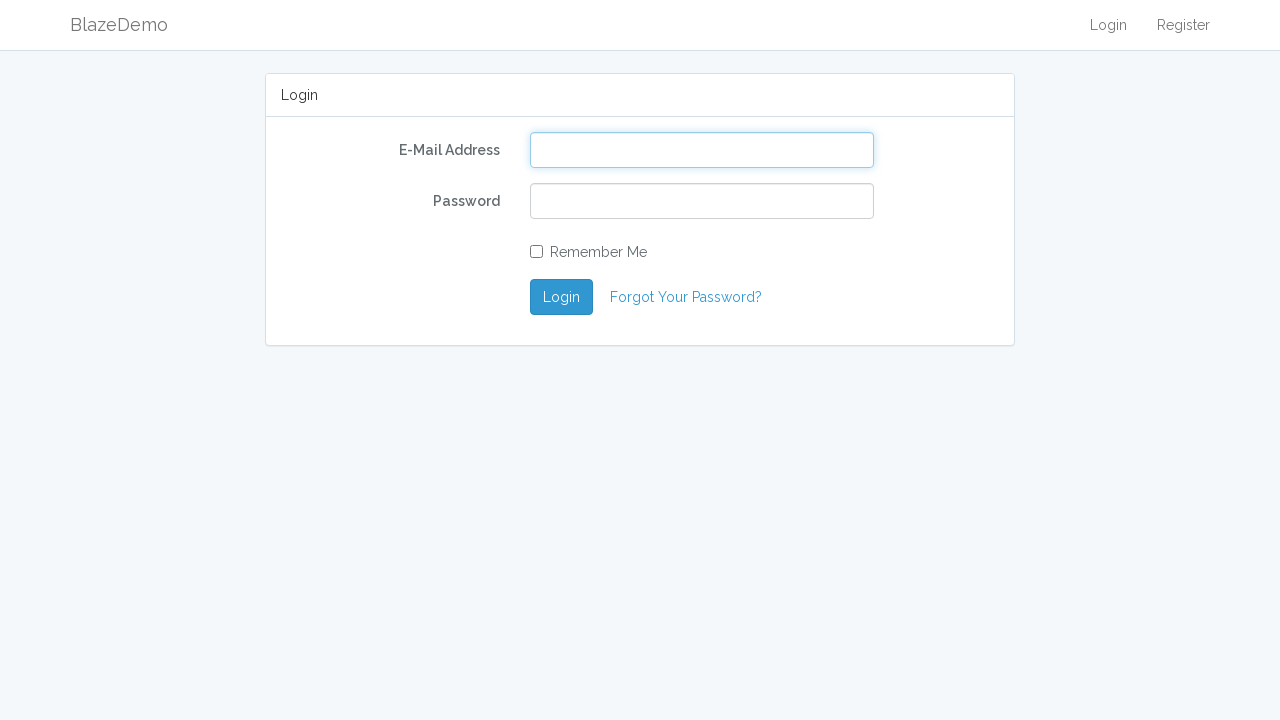

Clicked on Register link at (1184, 25) on a:has-text('Register')
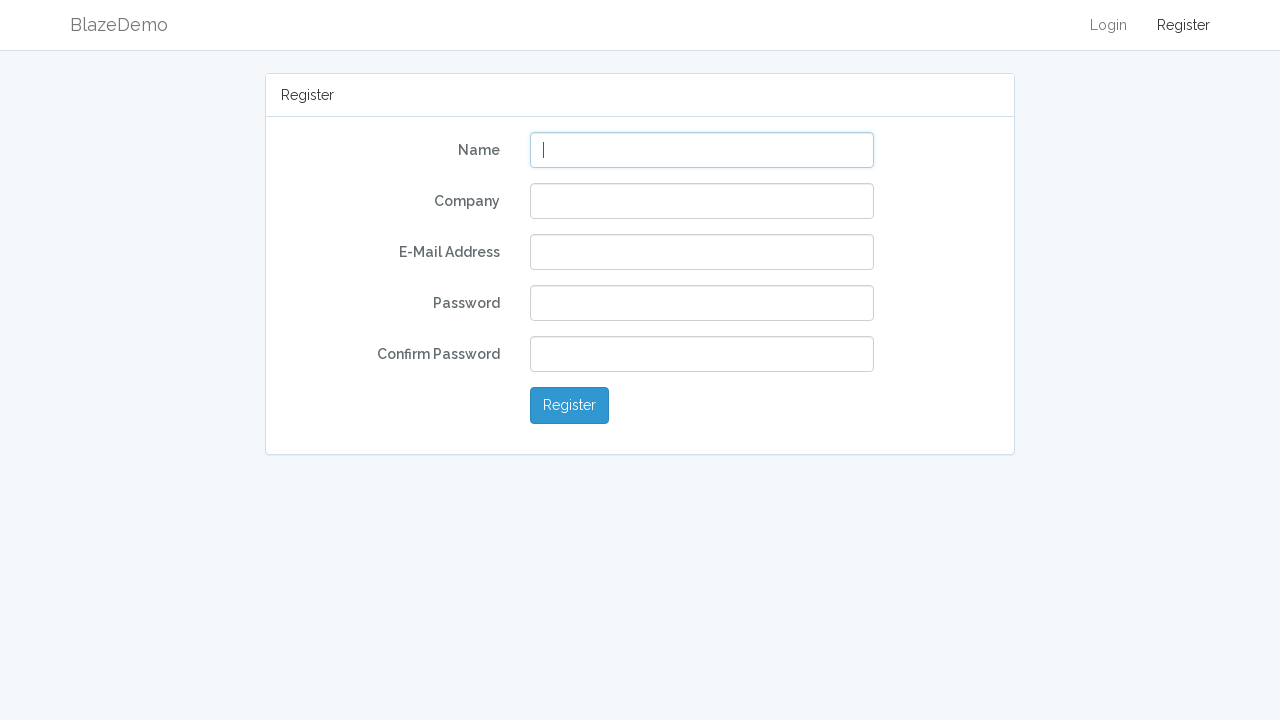

Registration page loaded
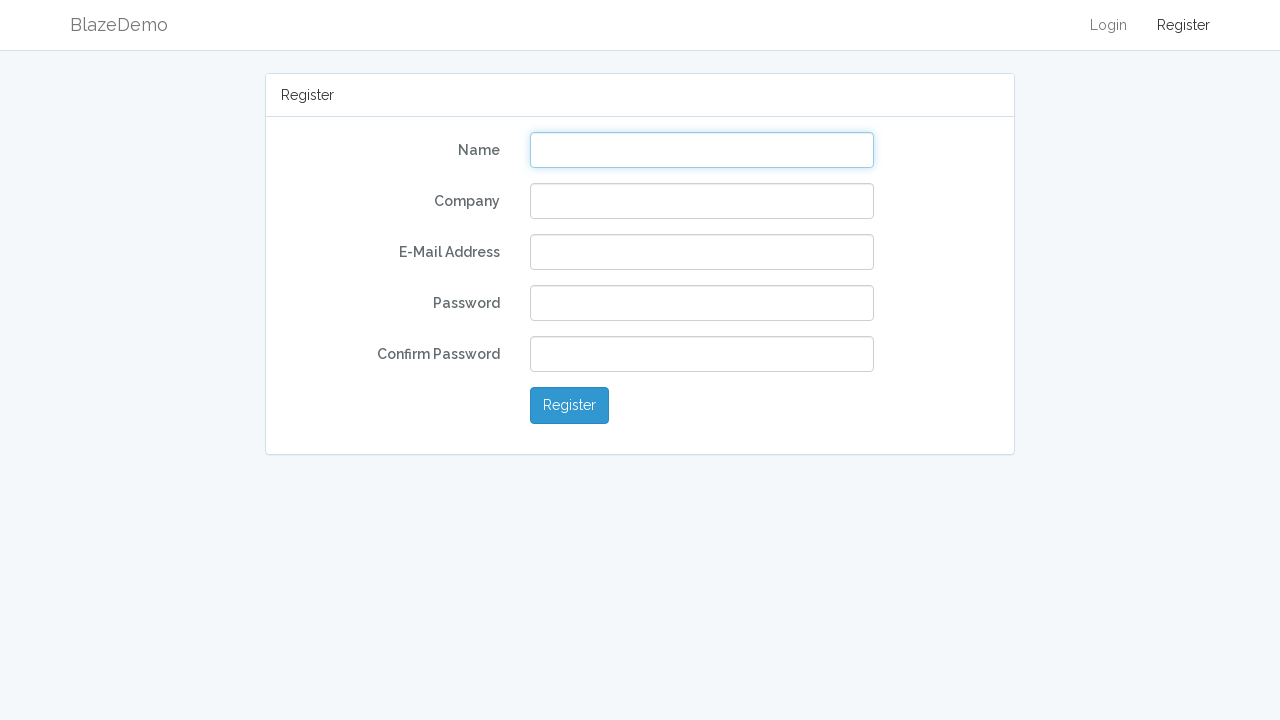

Filled name field with 'John Smith' on #name
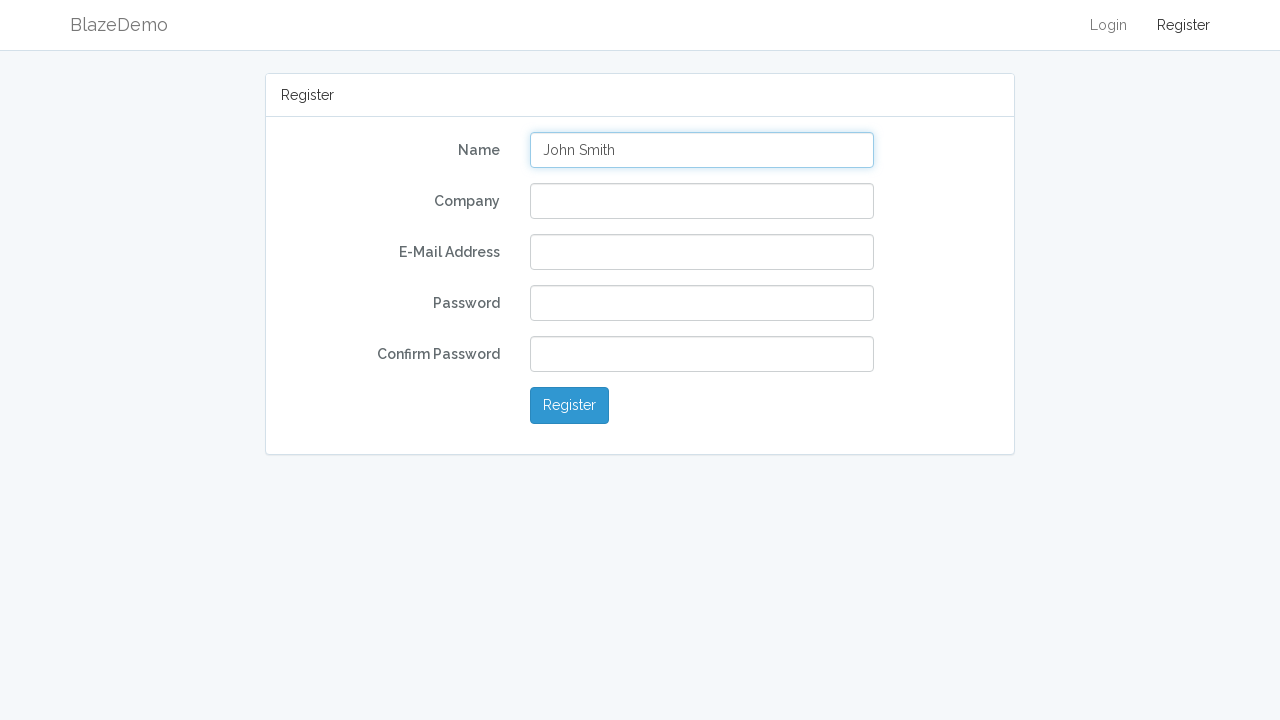

Filled company field with 'Test Company Inc' on #company
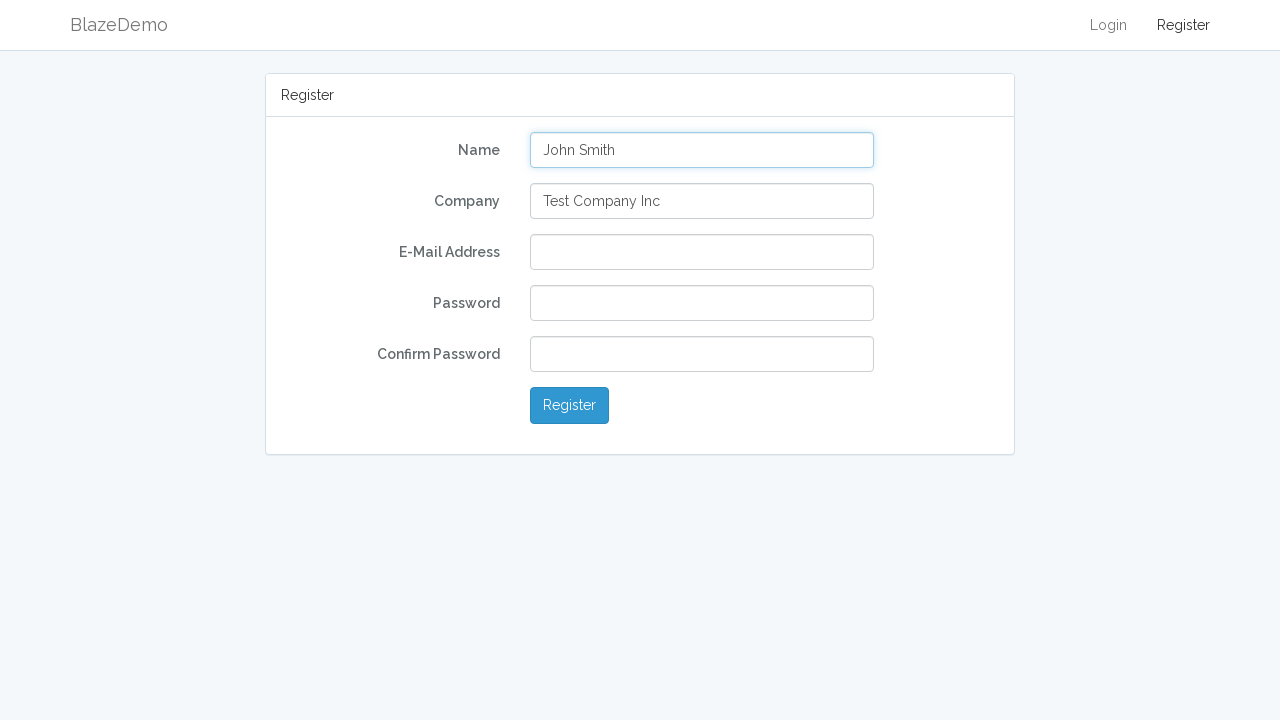

Filled email field with 'john.smith@testmail.com' on #email
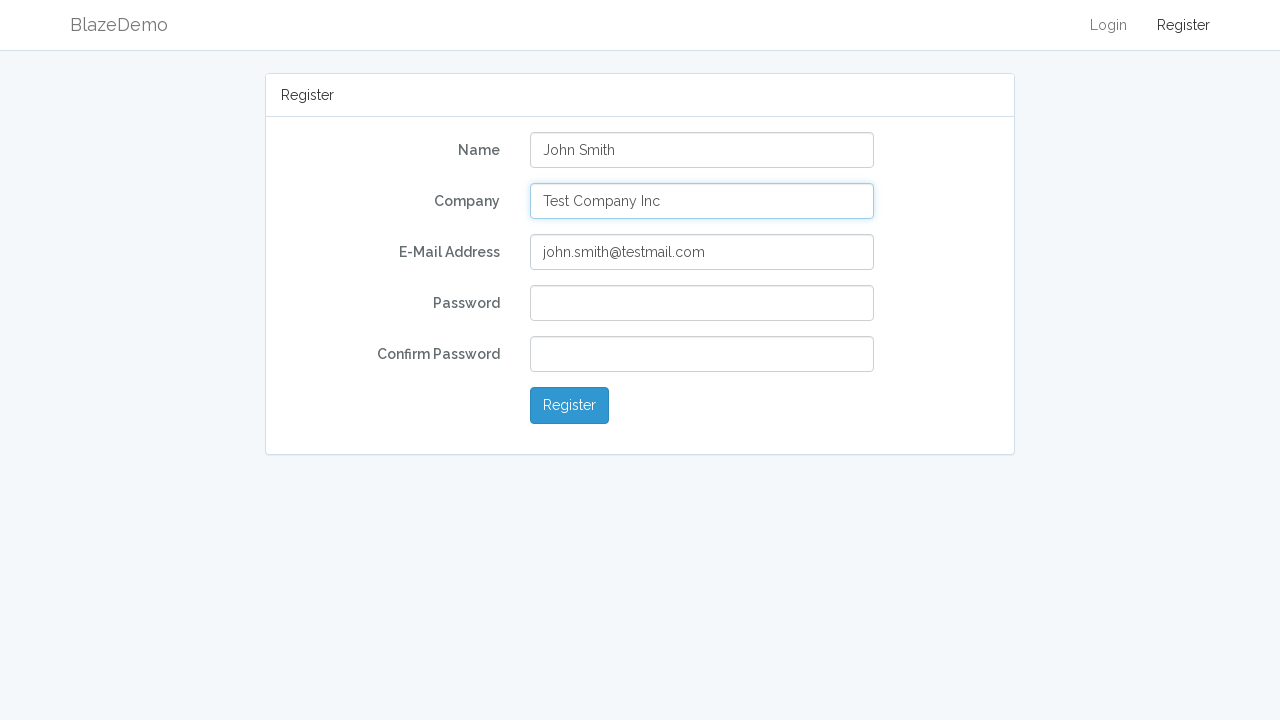

Filled password field on #password
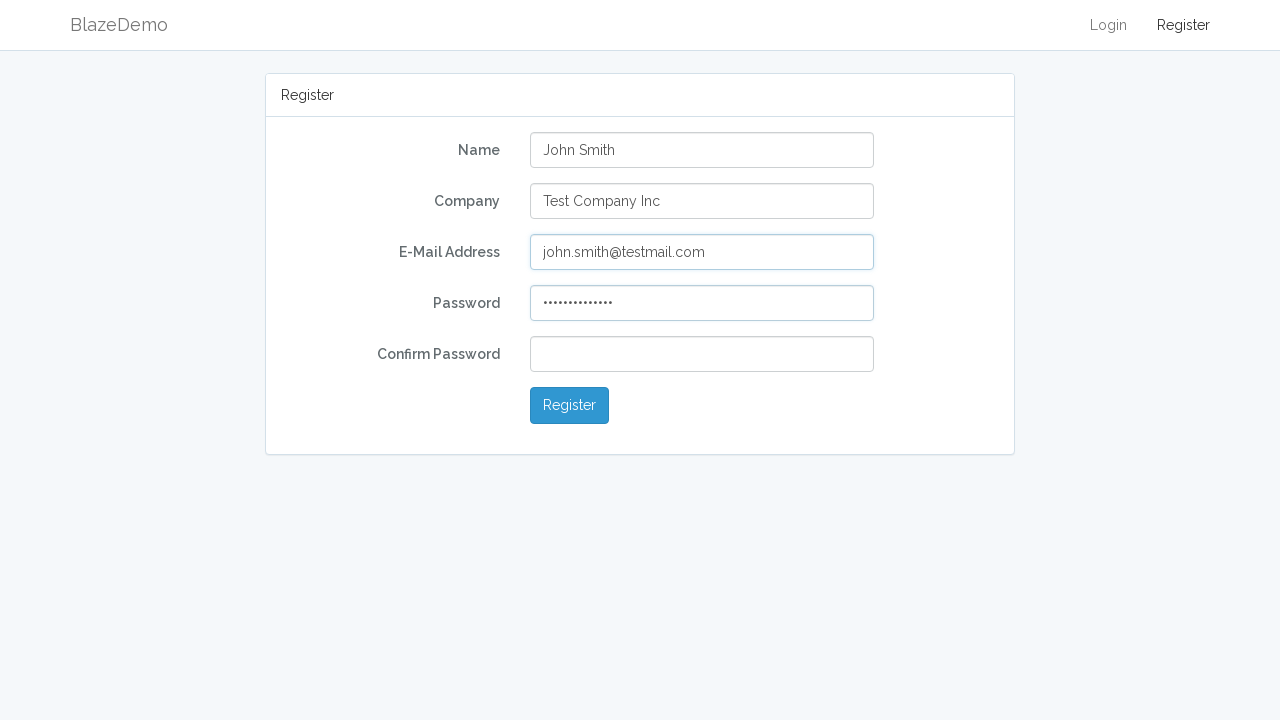

Filled password confirmation field on #password-confirm
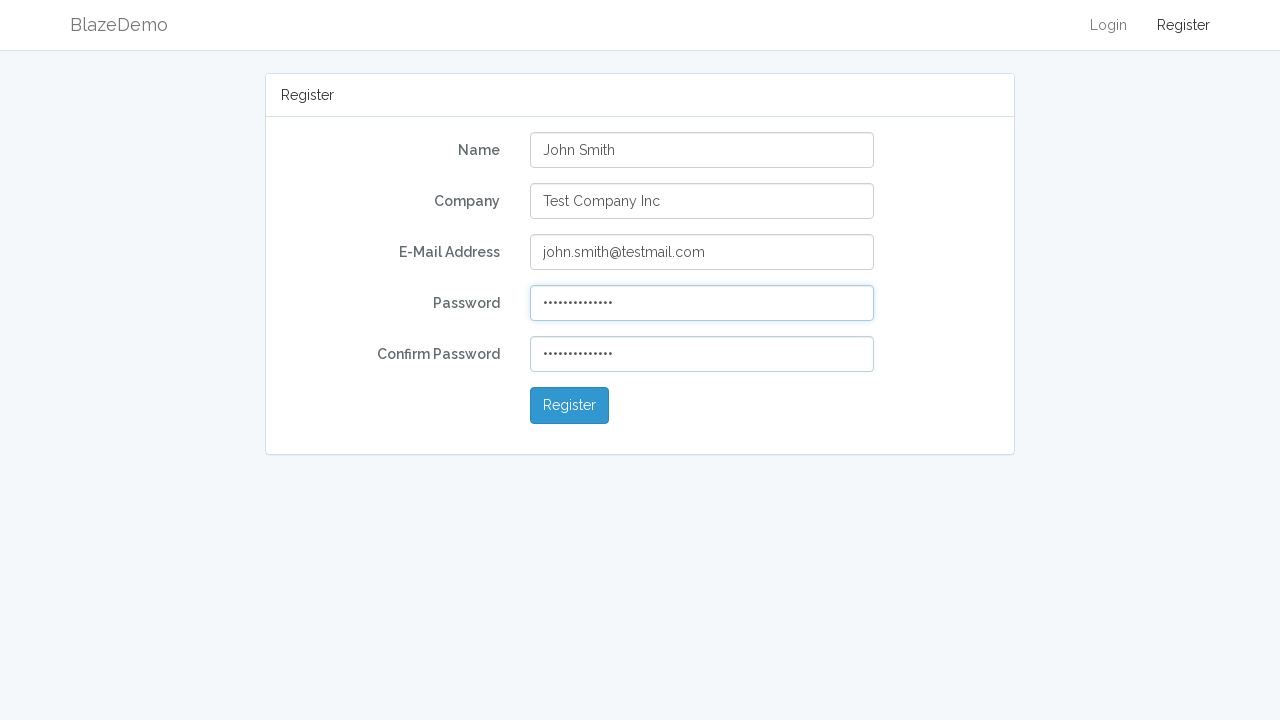

Clicked submit button to register at (570, 406) on button.btn-primary
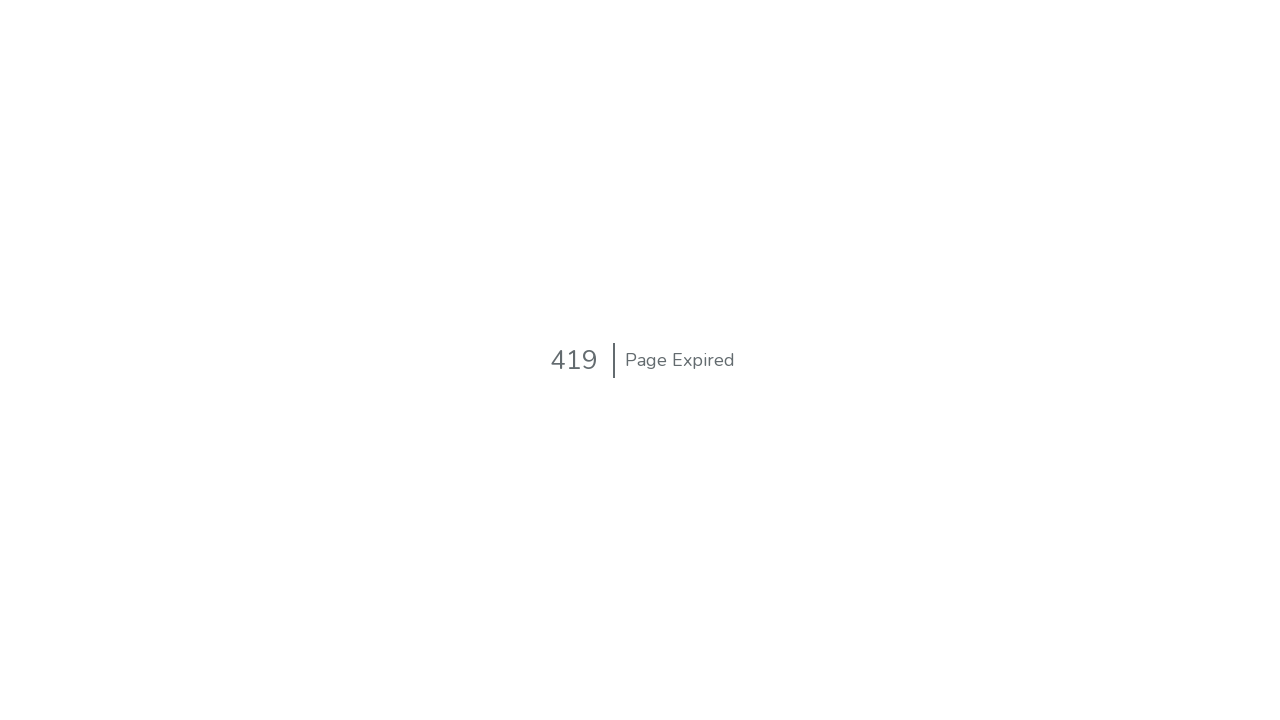

Registration completed and confirmation page loaded
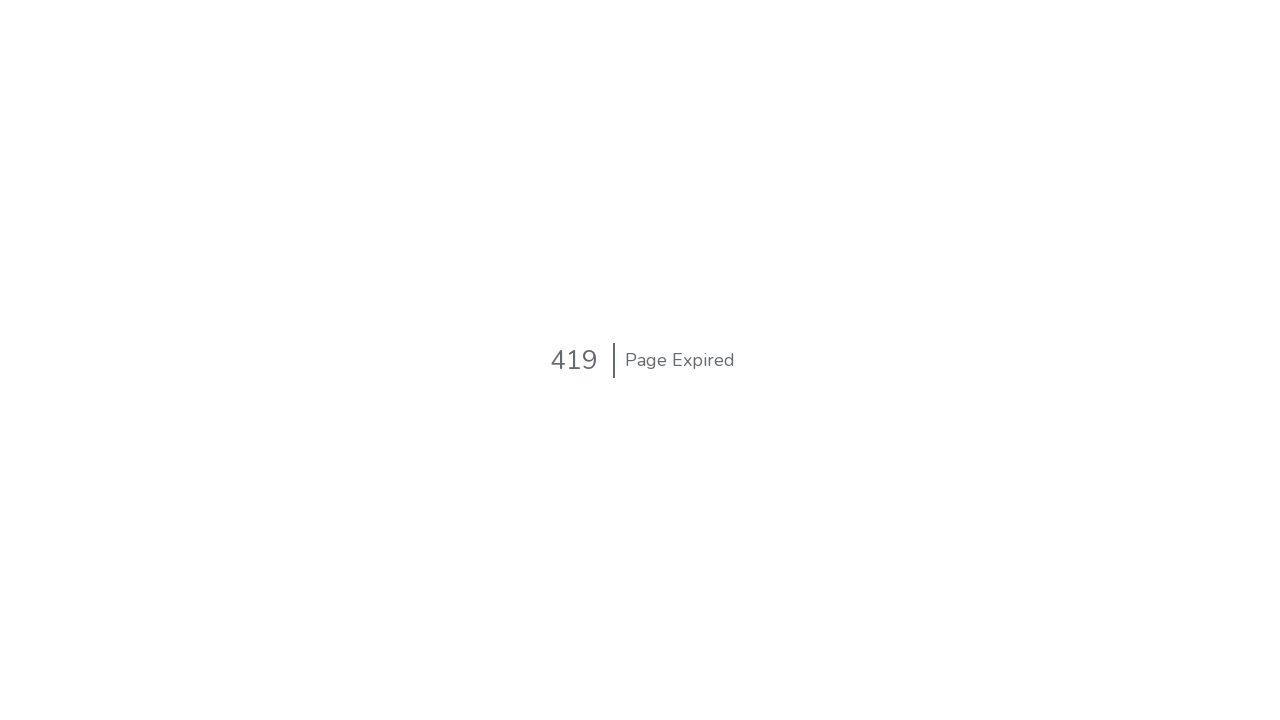

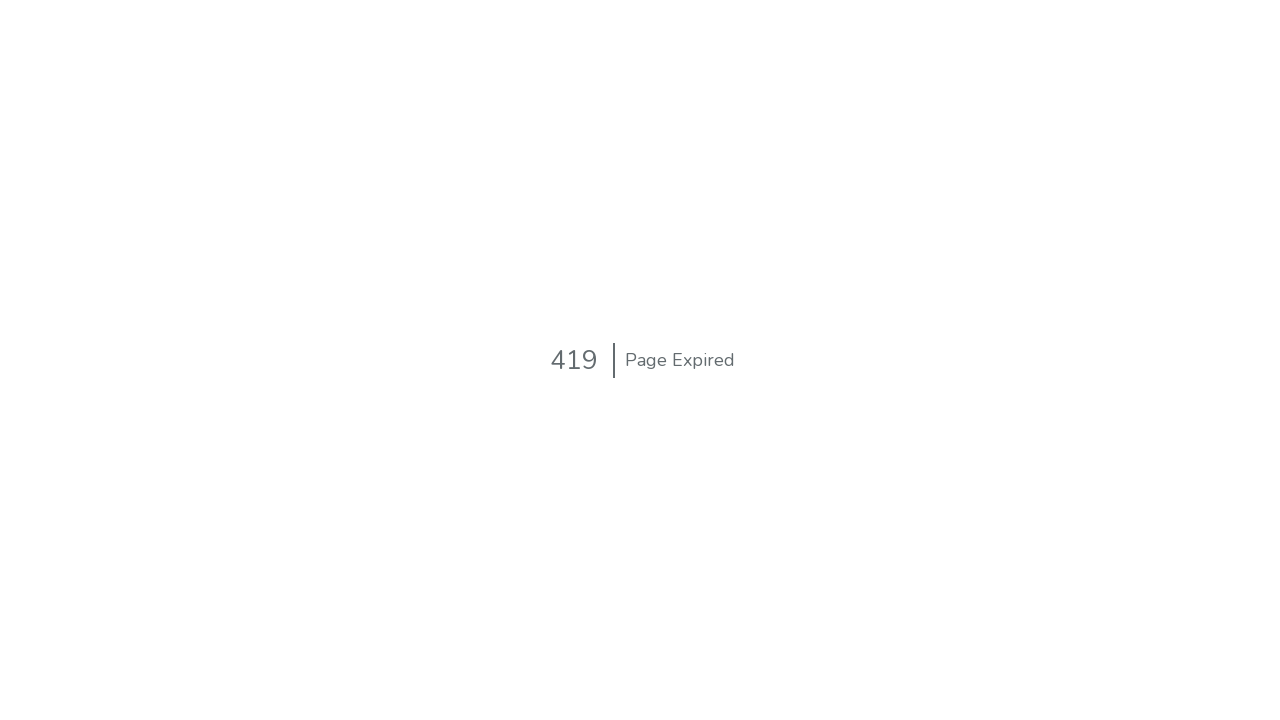